Tests various Playwright getBy methods including getByLabel for checkboxes, radio buttons, dropdowns, and getByPlaceholder for password fields.

Starting URL: https://rahulshettyacademy.com/angularpractice/

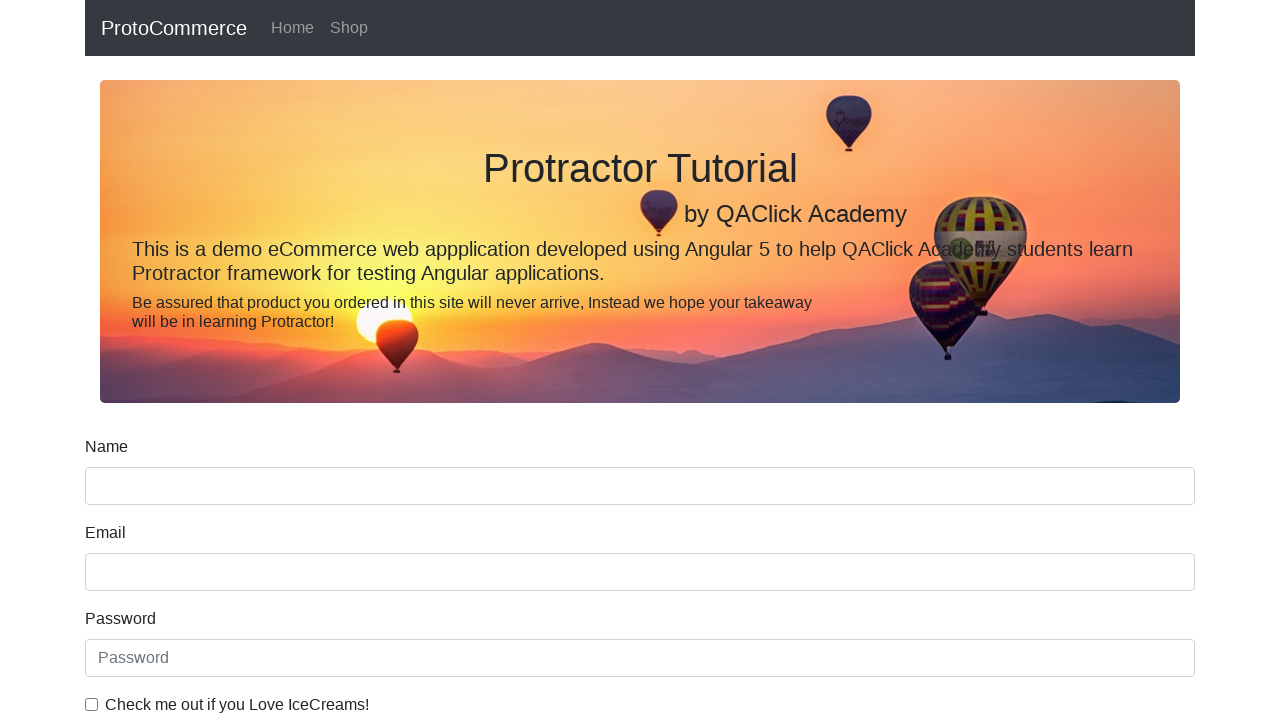

Clicked checkbox for 'Check me out if you Love IceCreams!' at (92, 704) on internal:label="Check me out if you Love IceCreams!"i
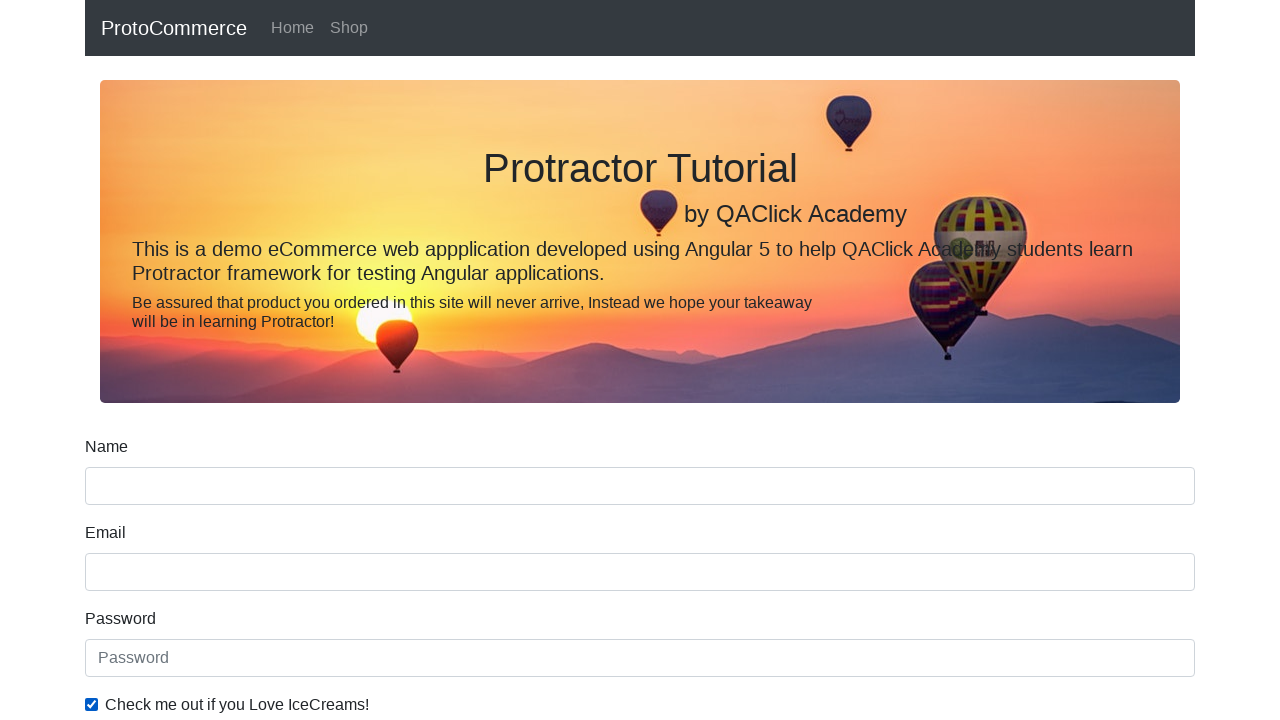

Checked 'Employed' radio button at (326, 360) on internal:label="Employed"i
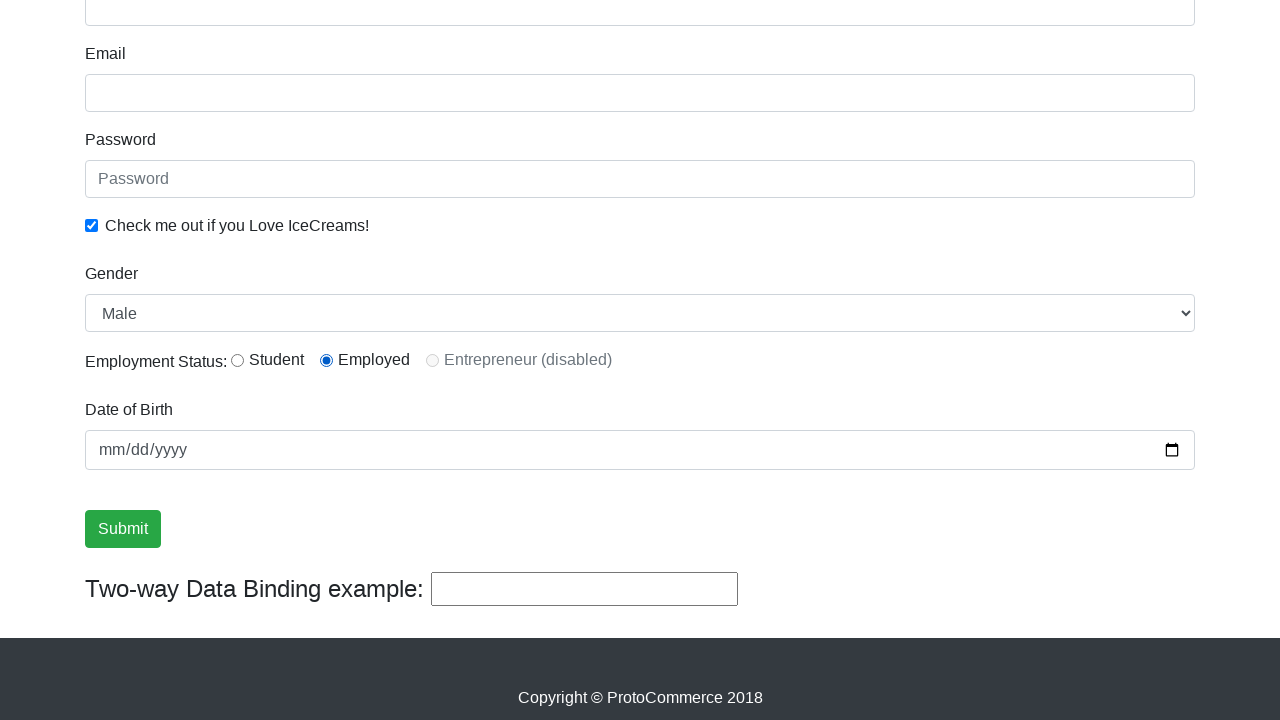

Selected 'Female' from Gender dropdown on internal:label="Gender"i
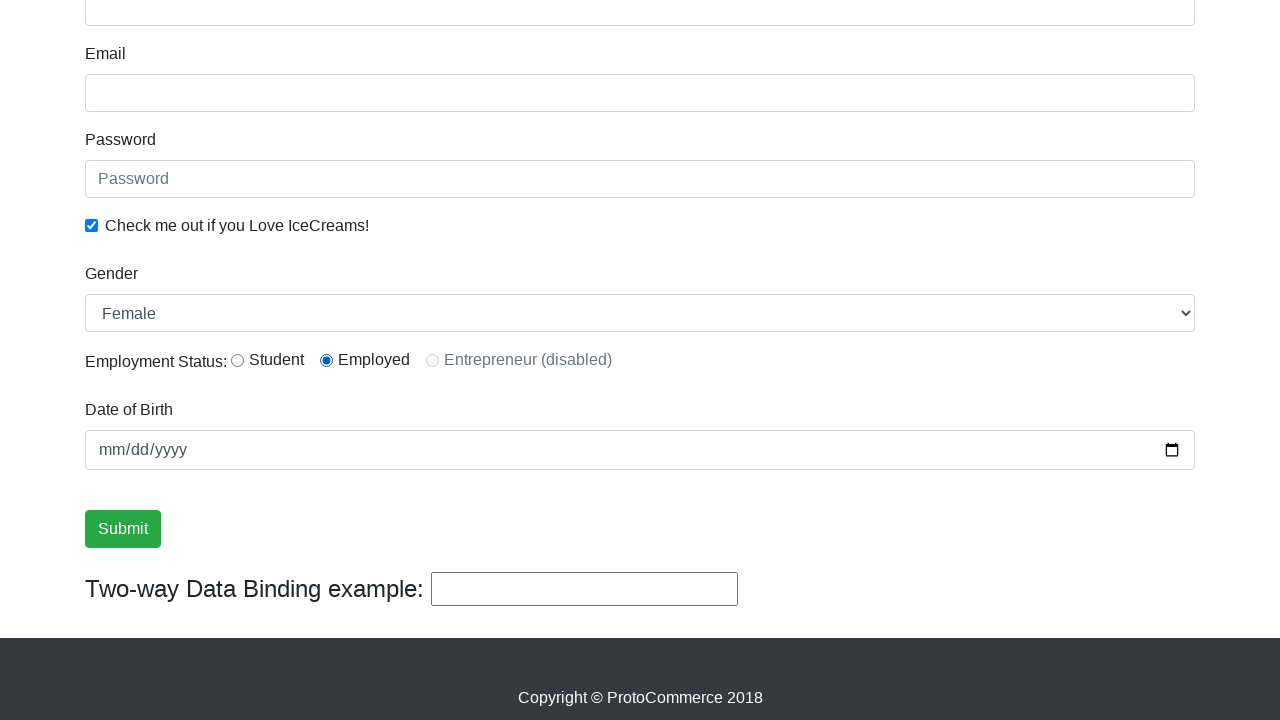

Filled password field with 'abc123' on internal:attr=[placeholder="Password"i]
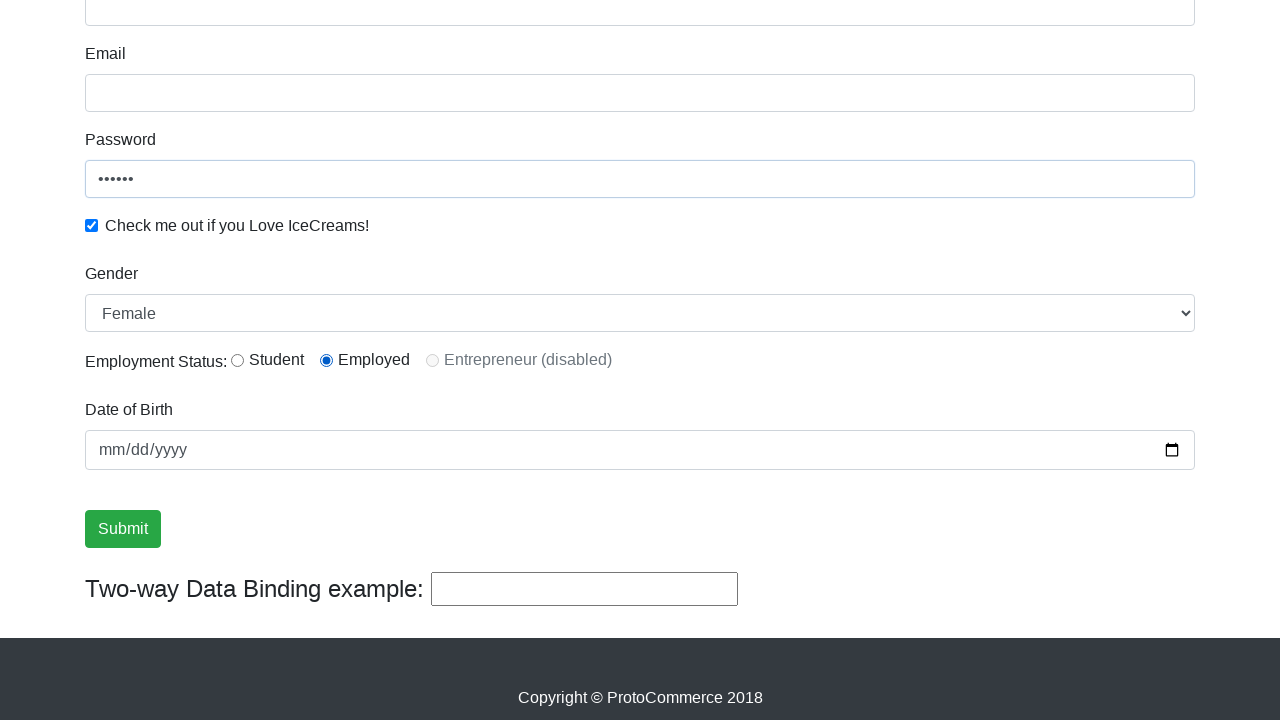

Clicked Submit button at (123, 529) on internal:role=button[name="Submit"i]
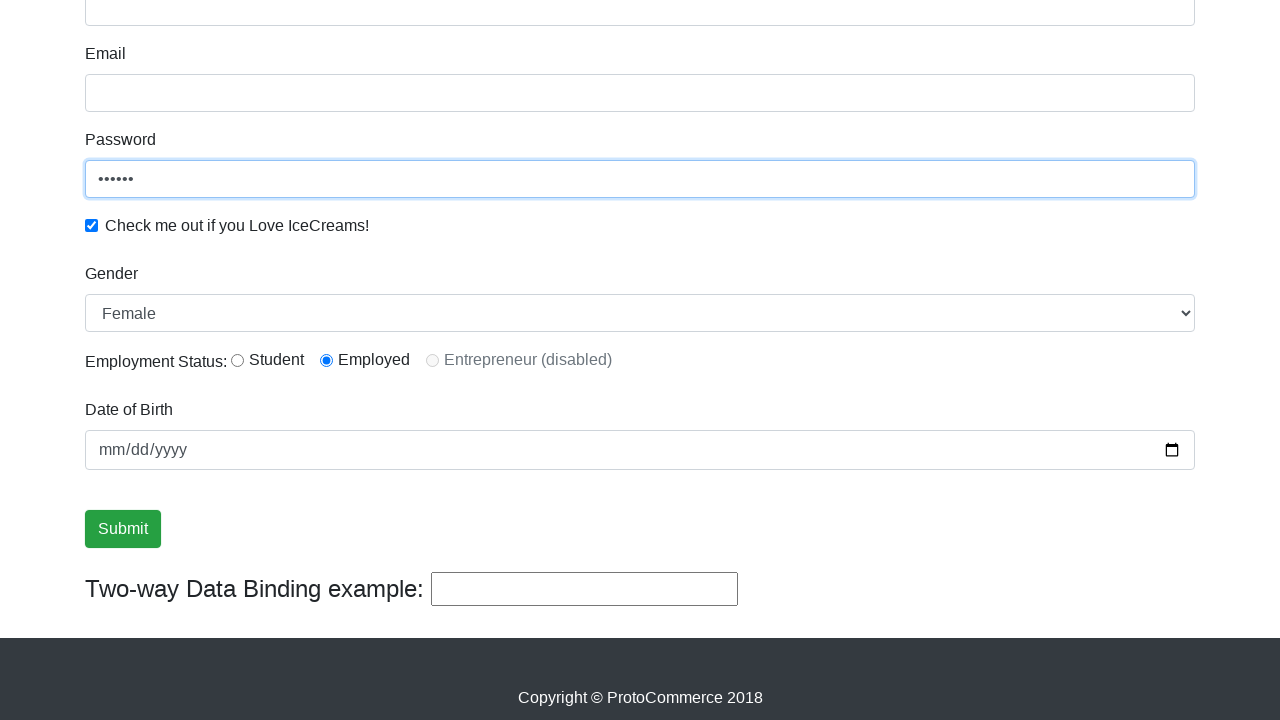

Clicked Shop link to navigate to Shop page at (349, 28) on internal:role=link[name="Shop"i]
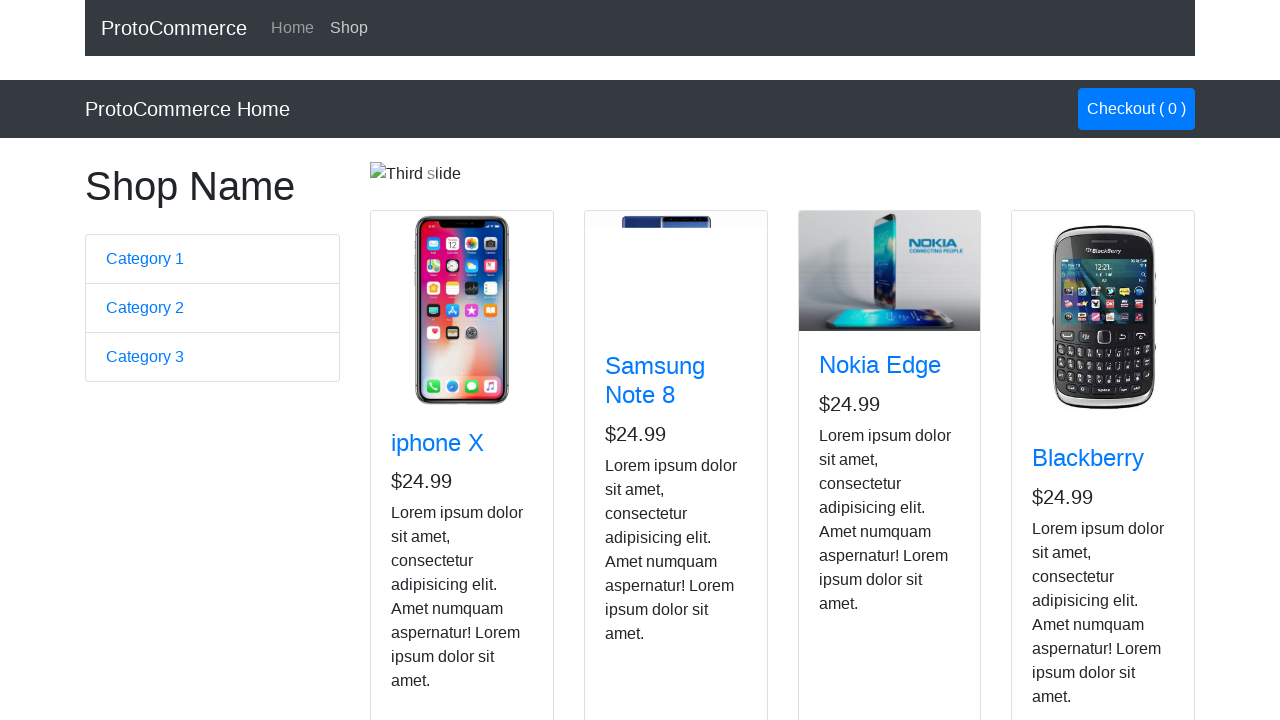

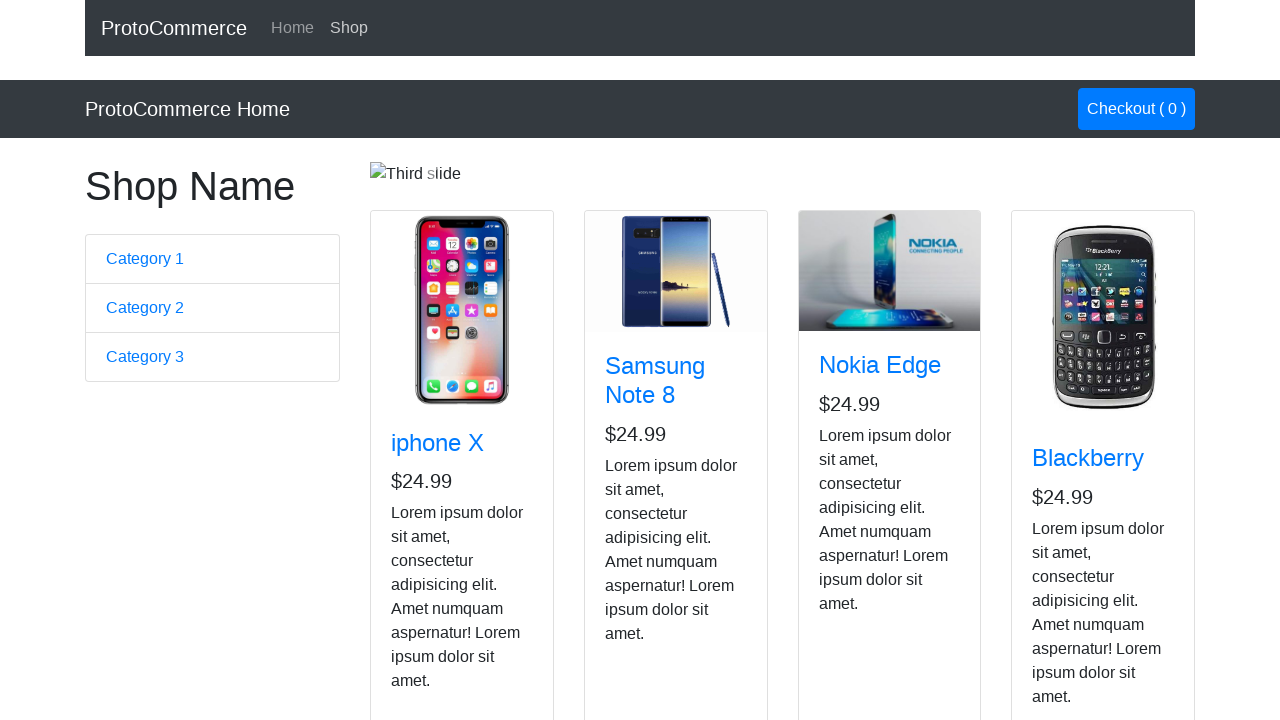